Navigates to the ScriptingLogic website homepage

Starting URL: https://scriptinglogic.com/

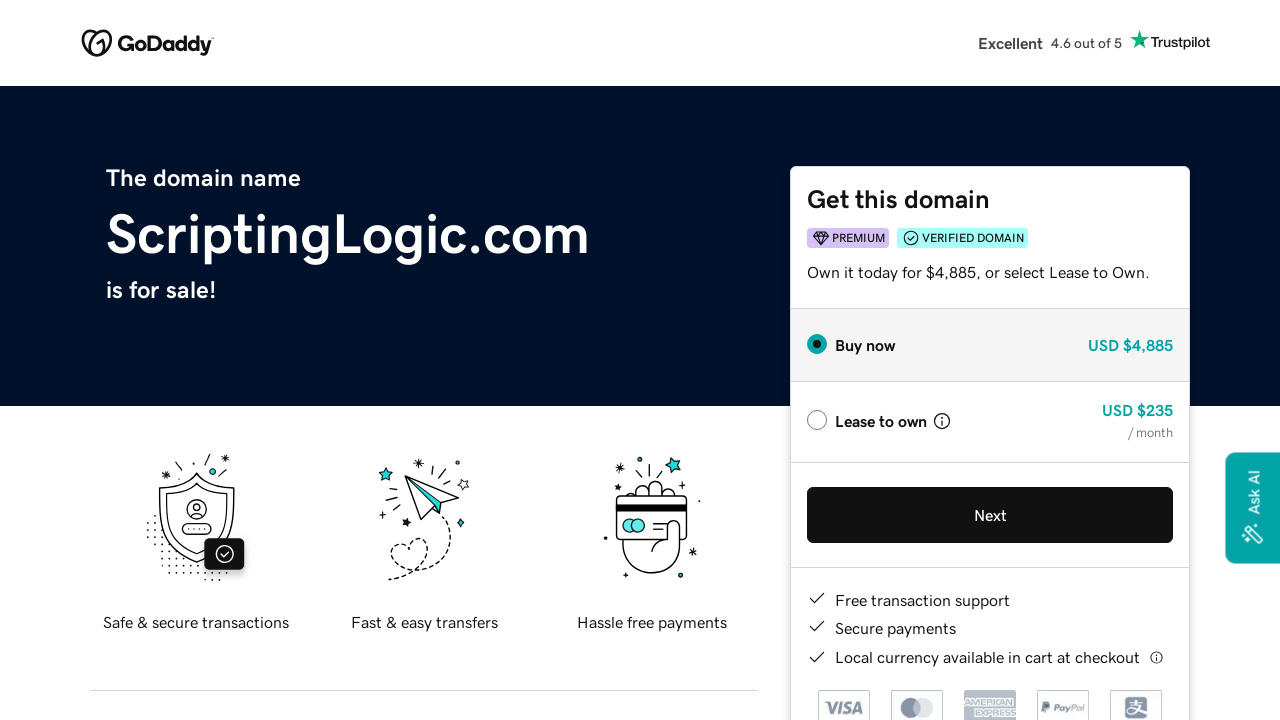

Navigated to ScriptingLogic website homepage at https://scriptinglogic.com/
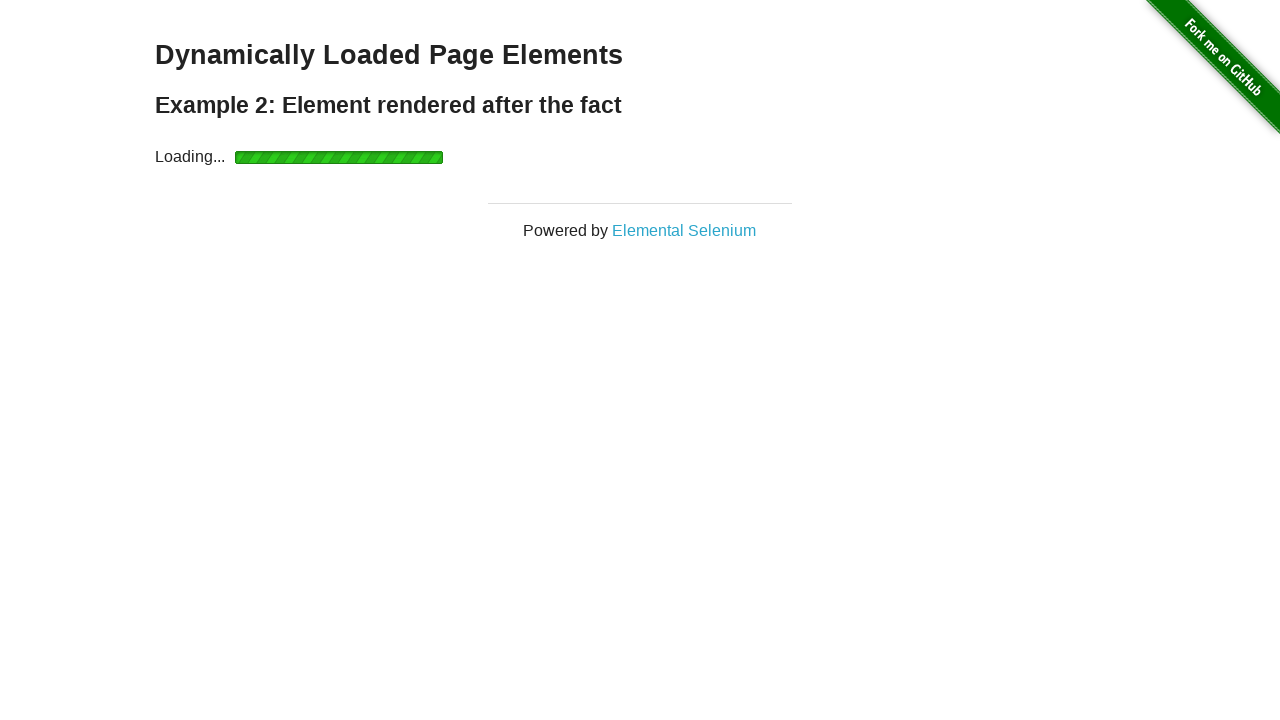

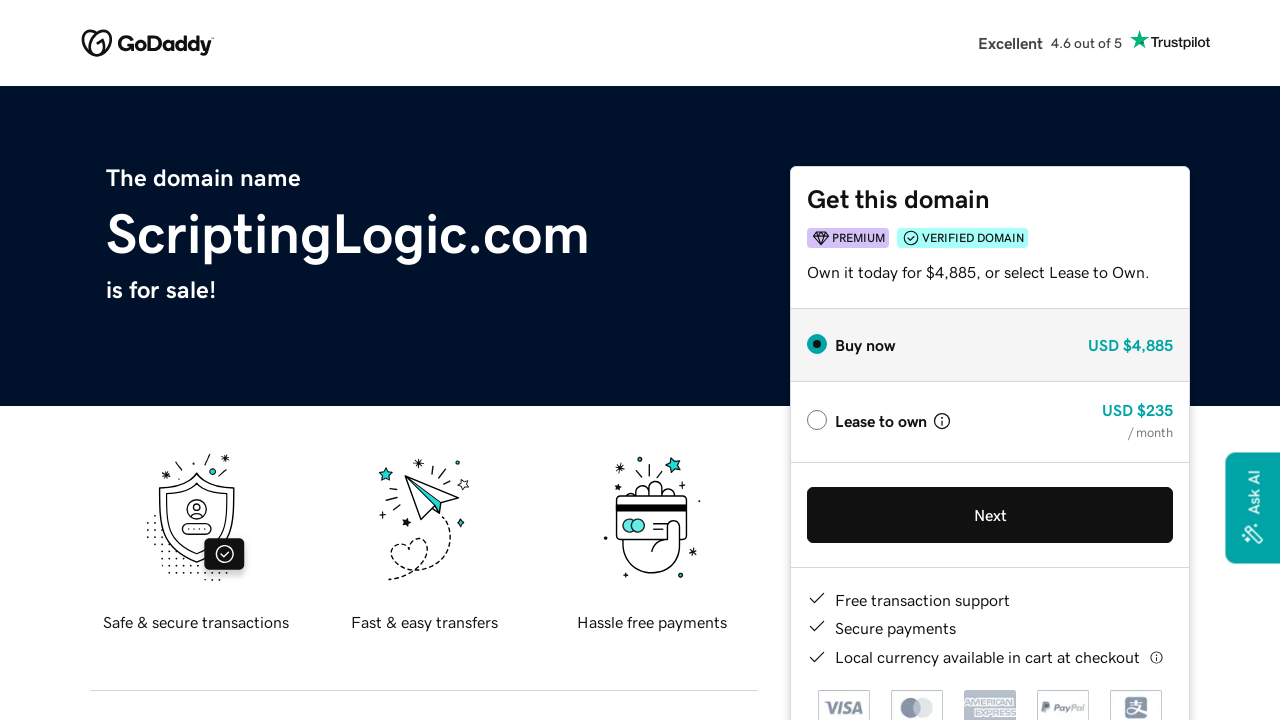